Navigates to WiseQuarter website and retrieves basic page information including title, URL, and window handles

Starting URL: https://www.wisequarter.com

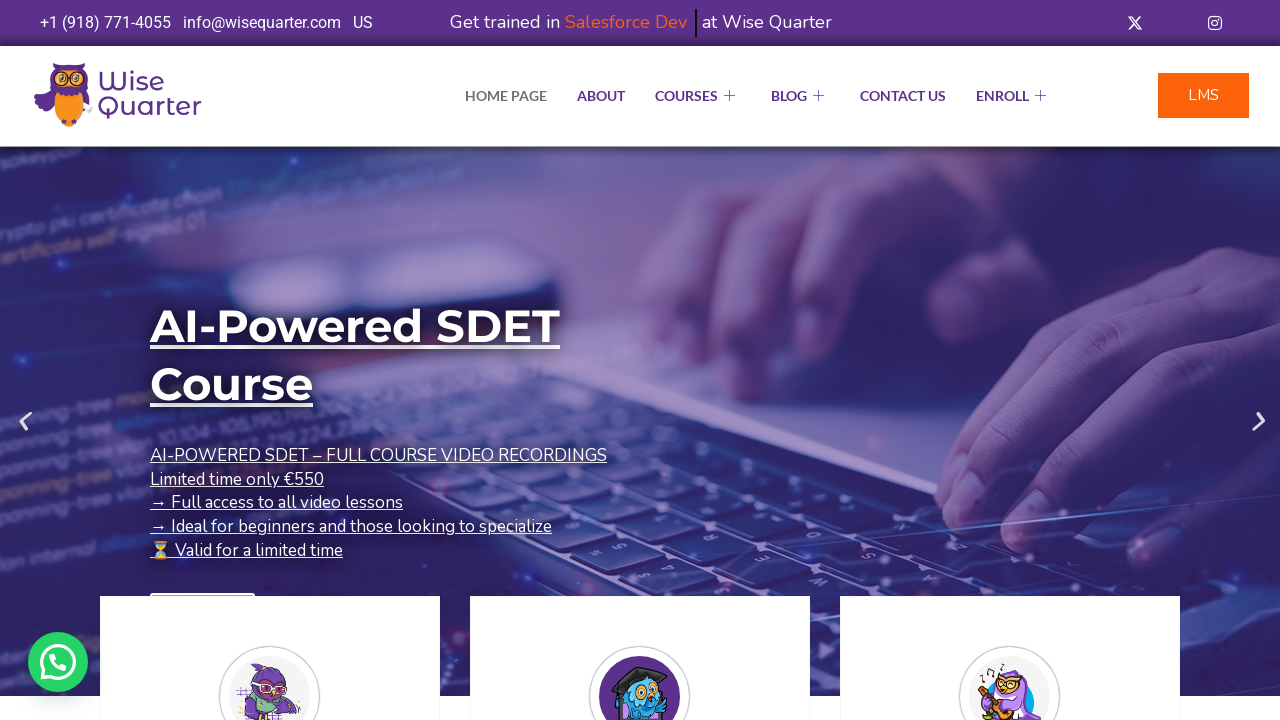

Navigated to WiseQuarter website
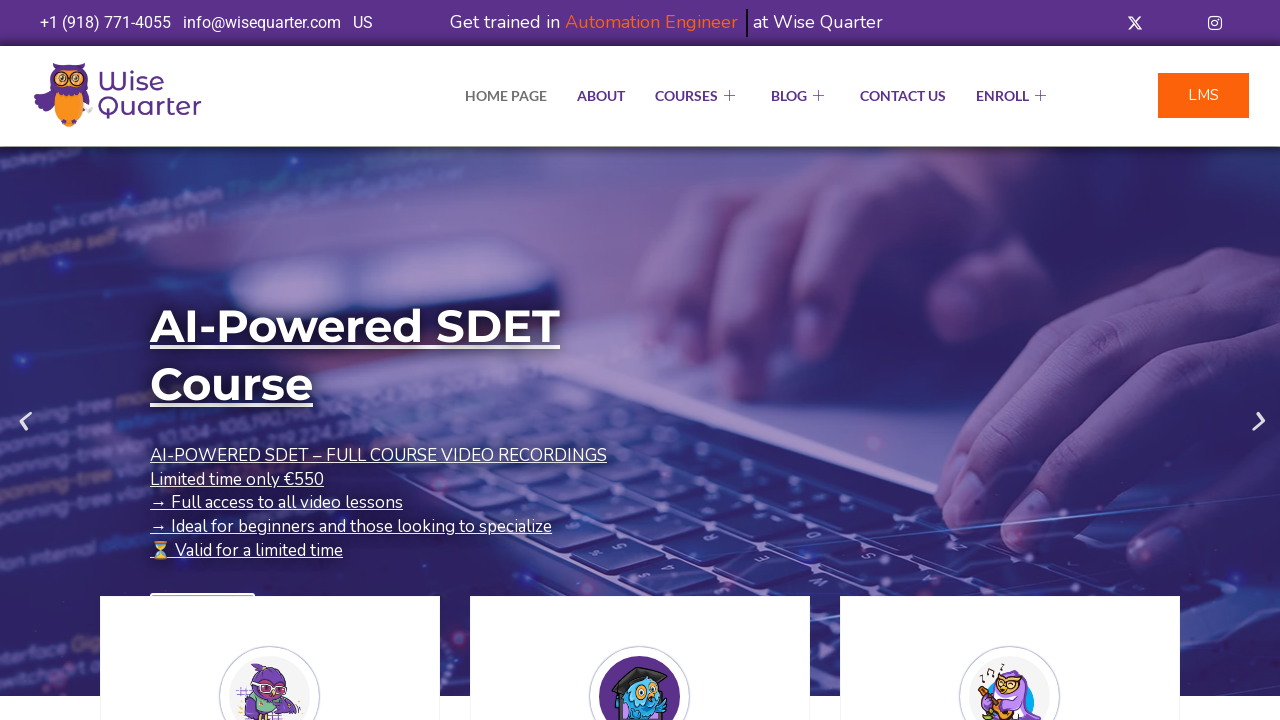

Retrieved page title: IT Bootcamp Courses, Online Classes - Wise Quarter Course
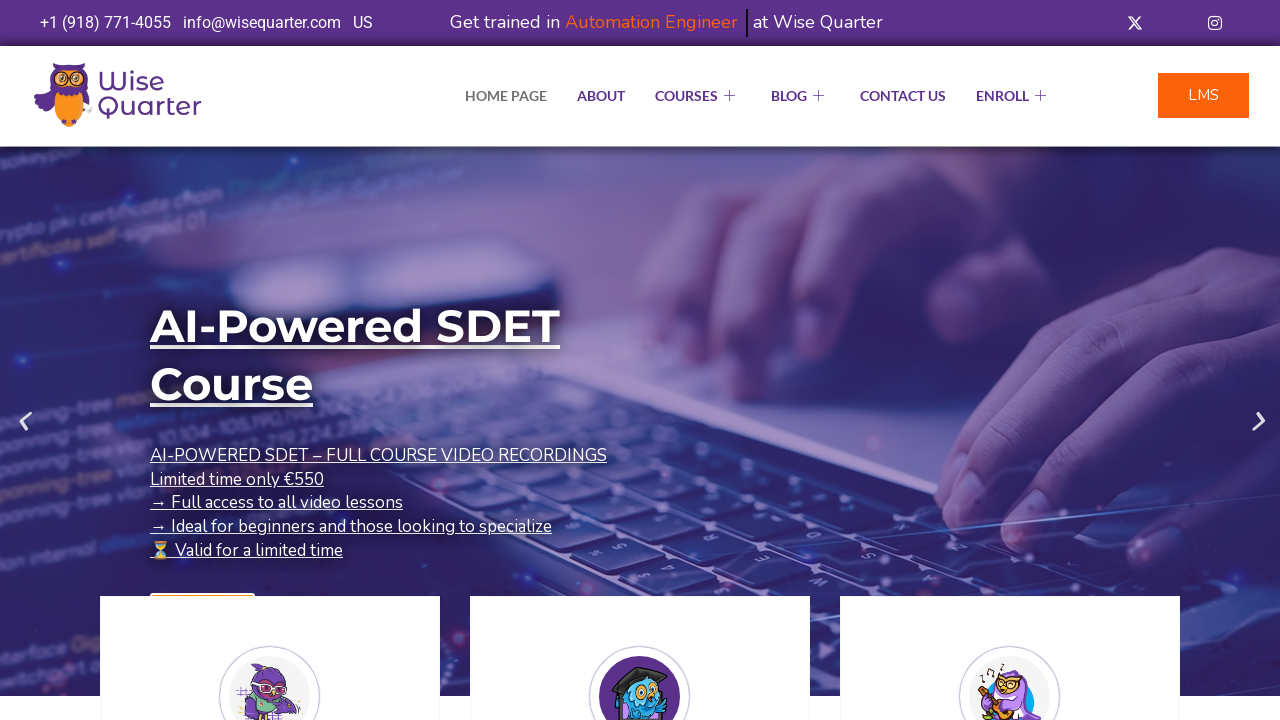

Retrieved current URL: https://wisequarter.com/
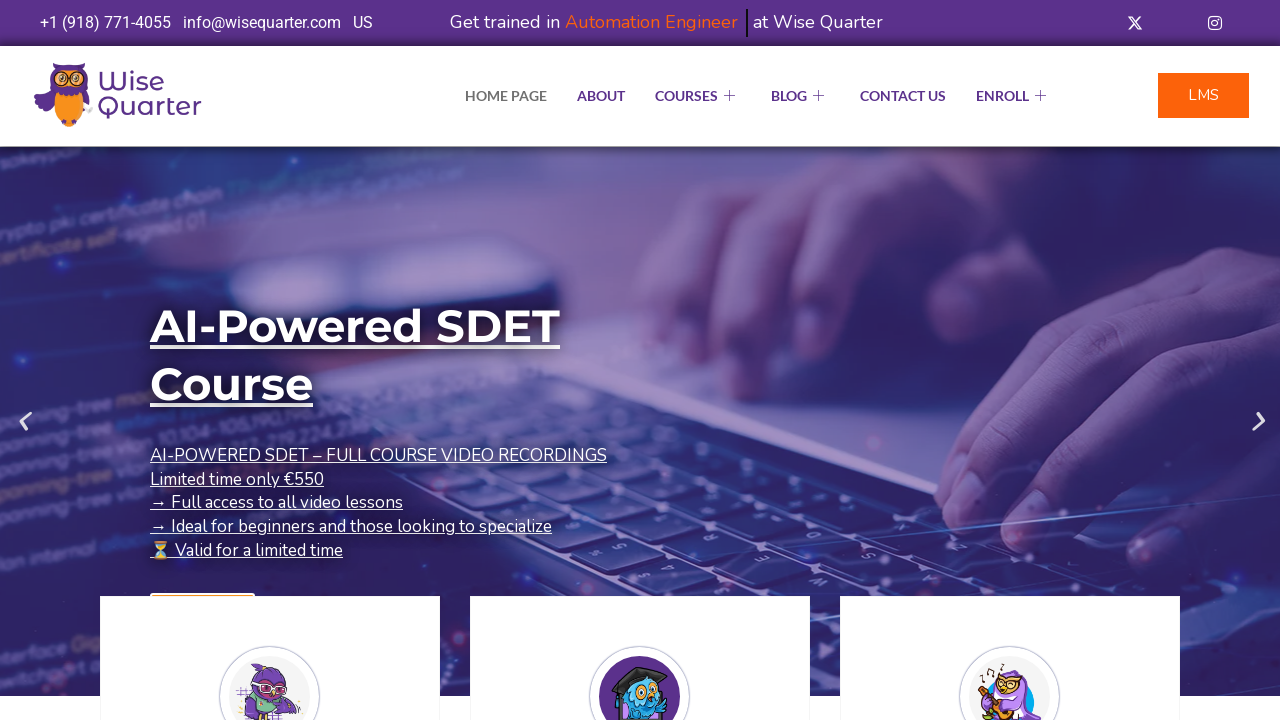

Retrieved page content/source
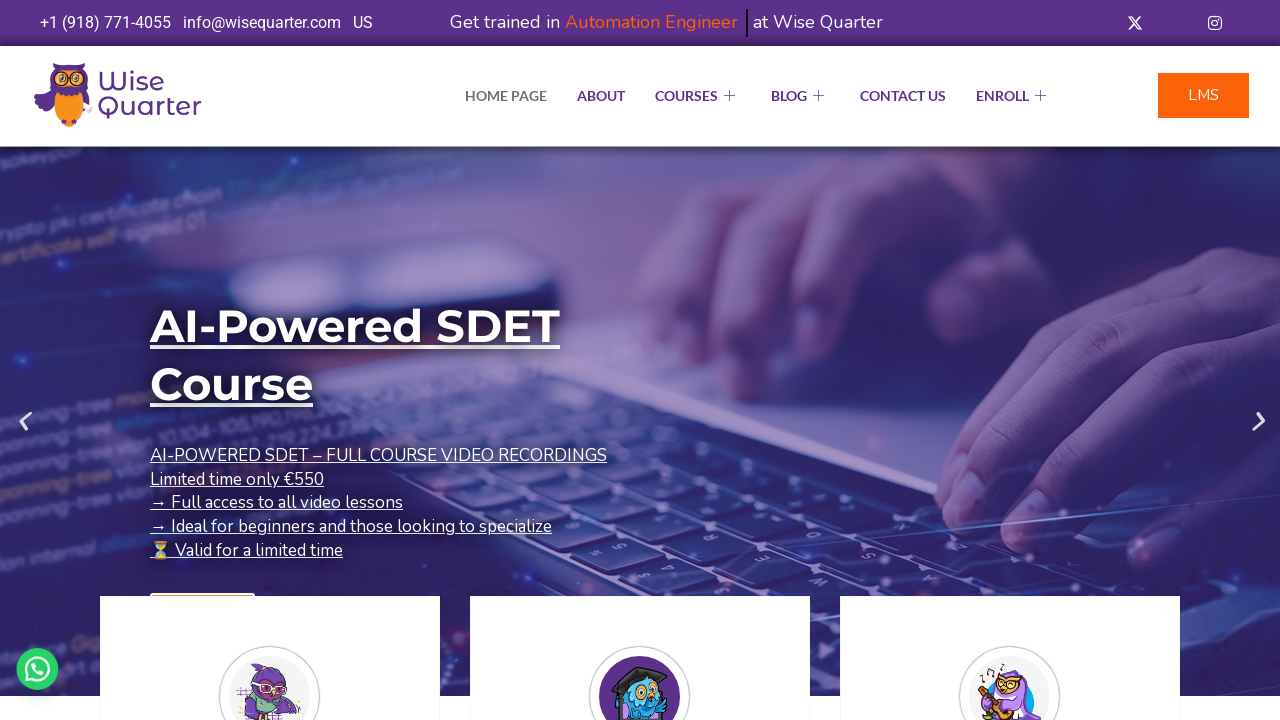

Retrieved current page object: <Page url='https://wisequarter.com/'>
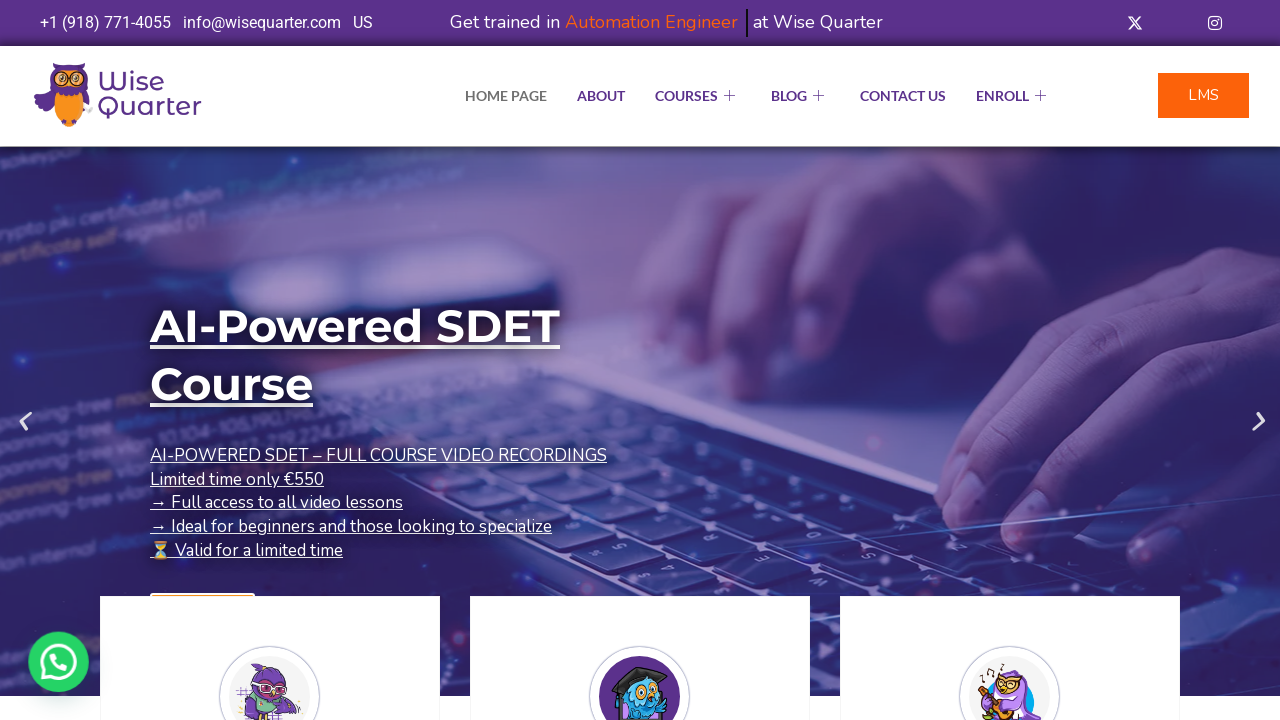

Retrieved all pages in context: 1 page(s)
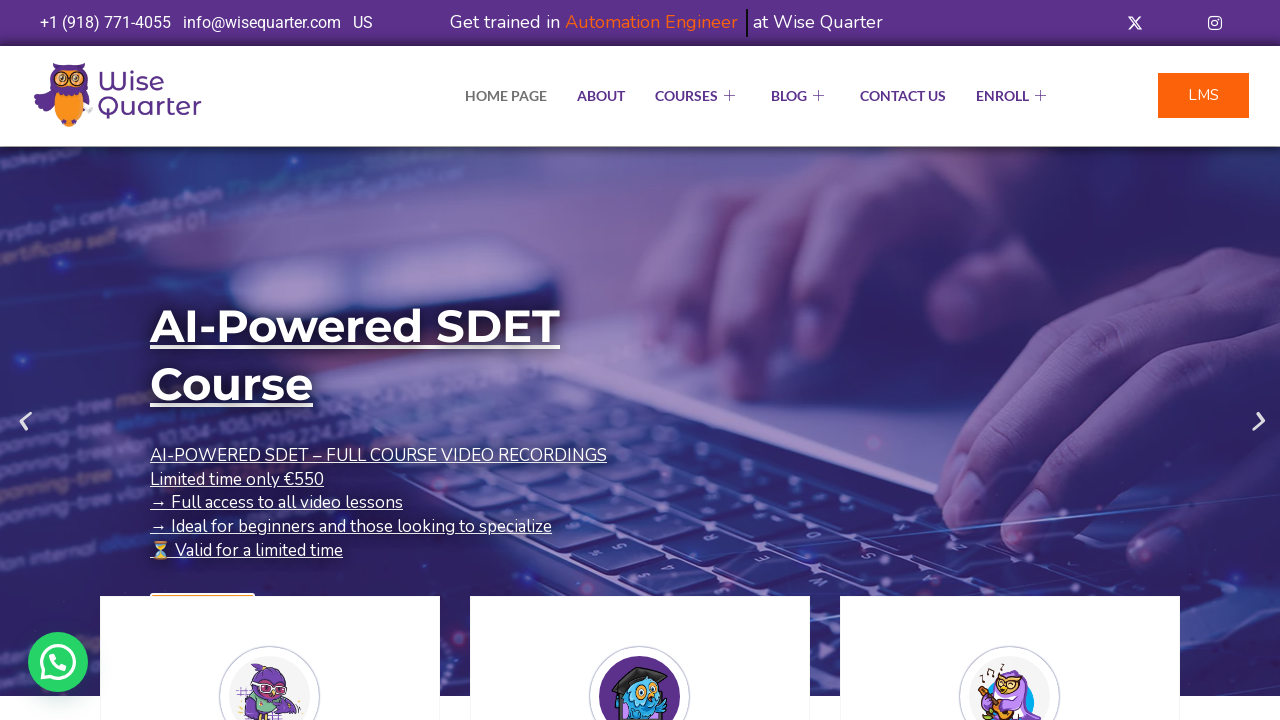

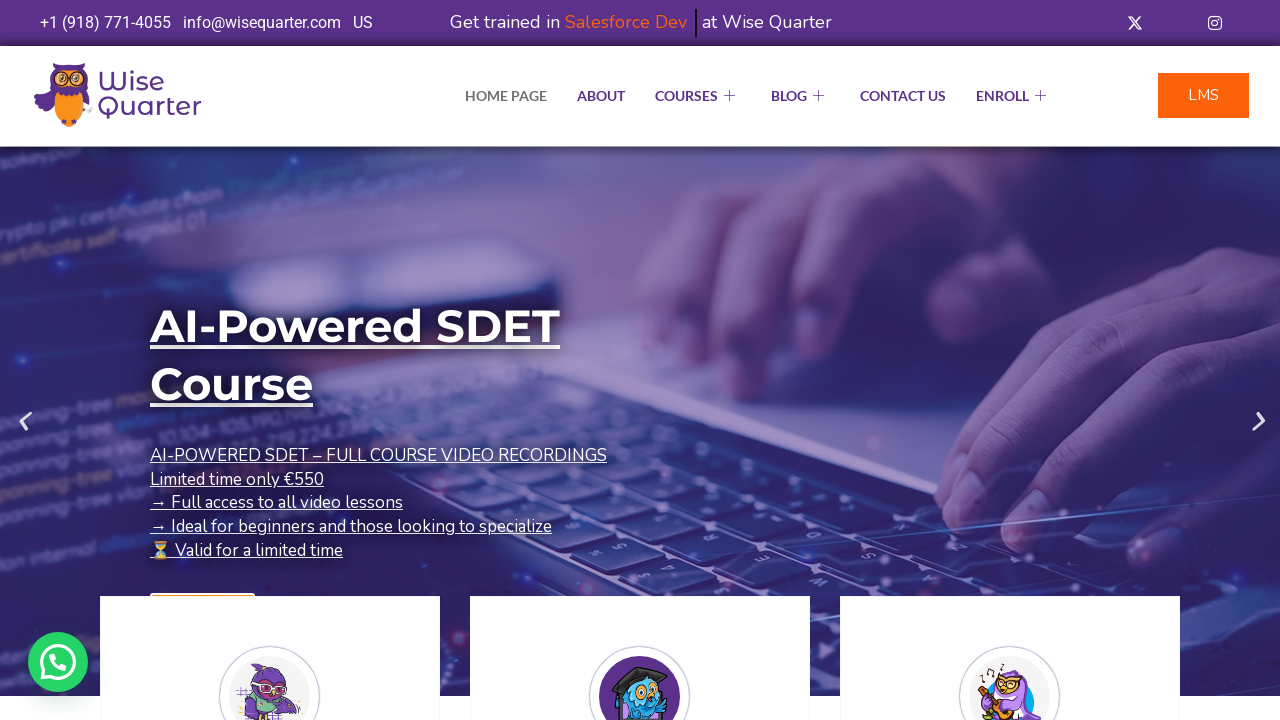